Tests handling a JavaScript confirm alert by accepting it, then dismissing it, and verifying the result messages for both actions.

Starting URL: https://the-internet.herokuapp.com/javascript_alerts

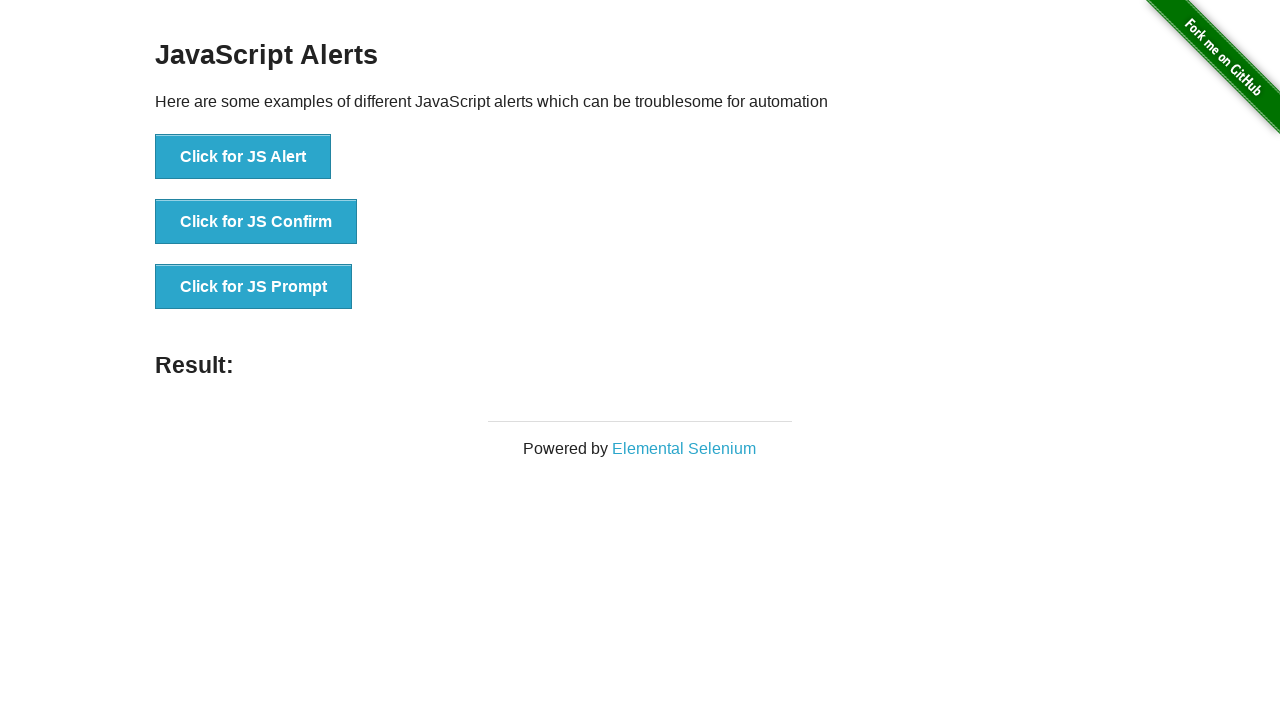

Set up dialog handler to accept the first confirm alert
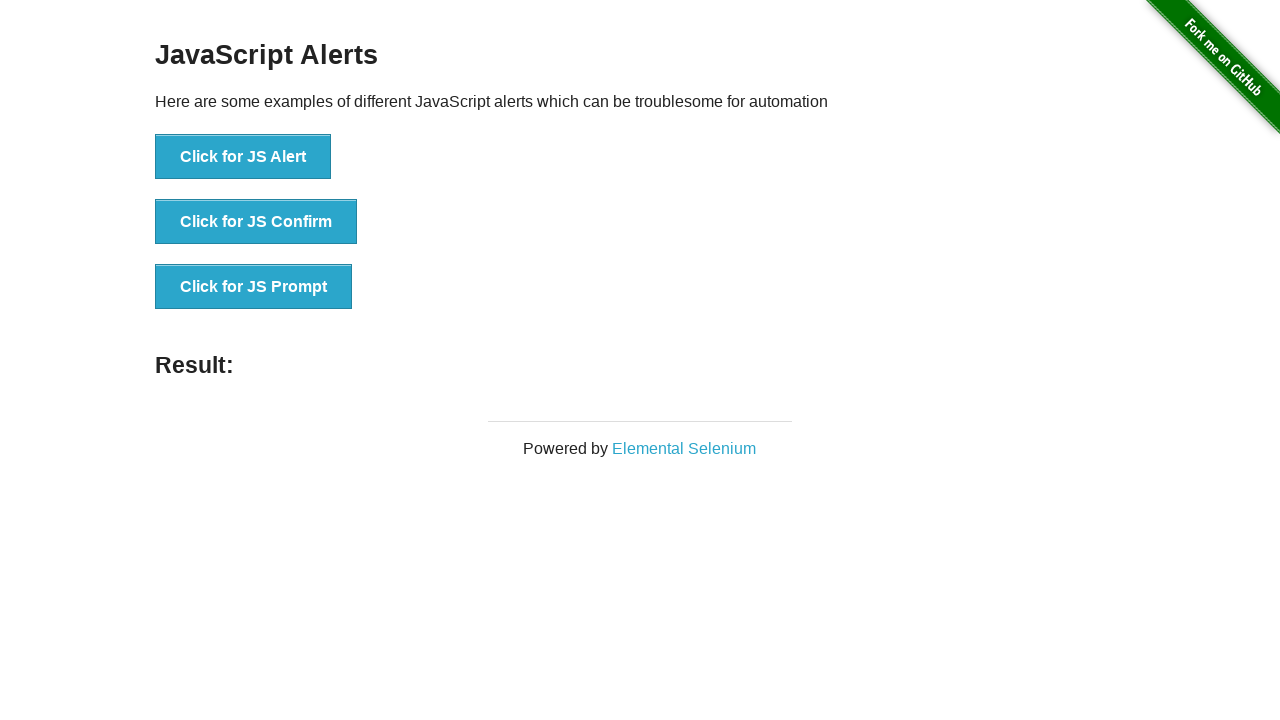

Clicked button to trigger confirm alert at (256, 222) on xpath=//*[@id='content']/div/ul/li[2]/button
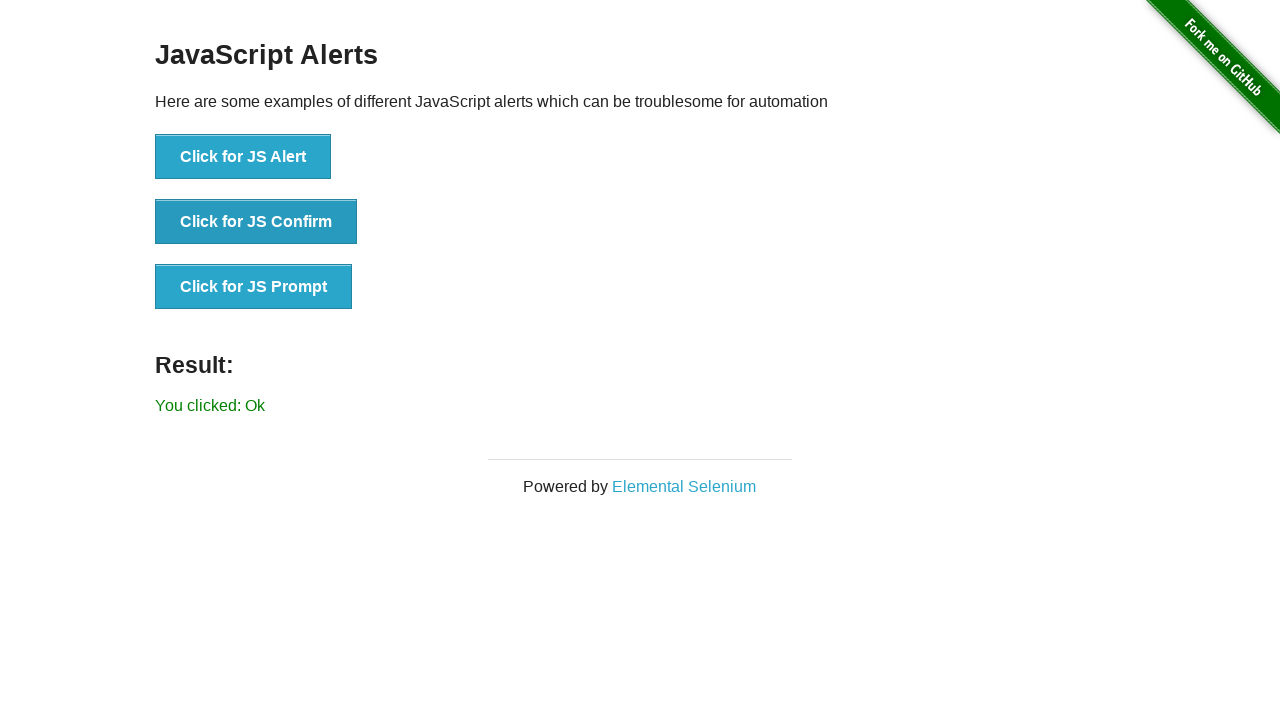

Waited for result element to appear
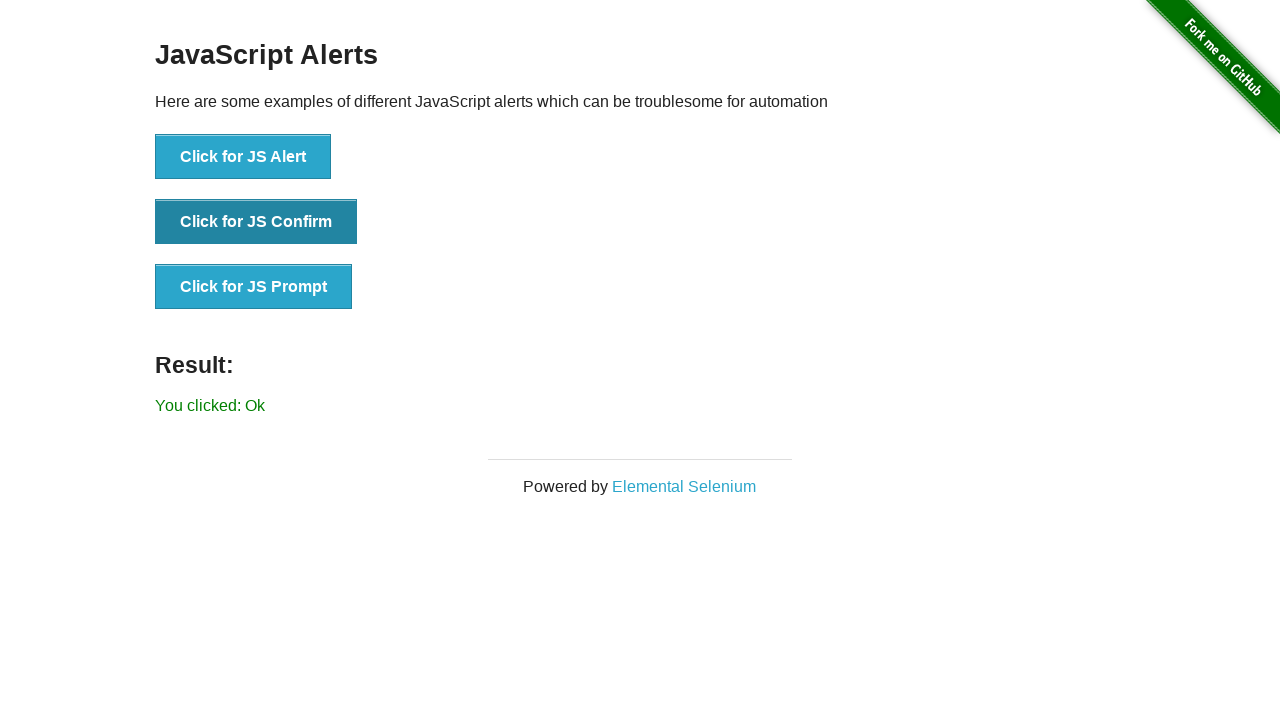

Retrieved result text content
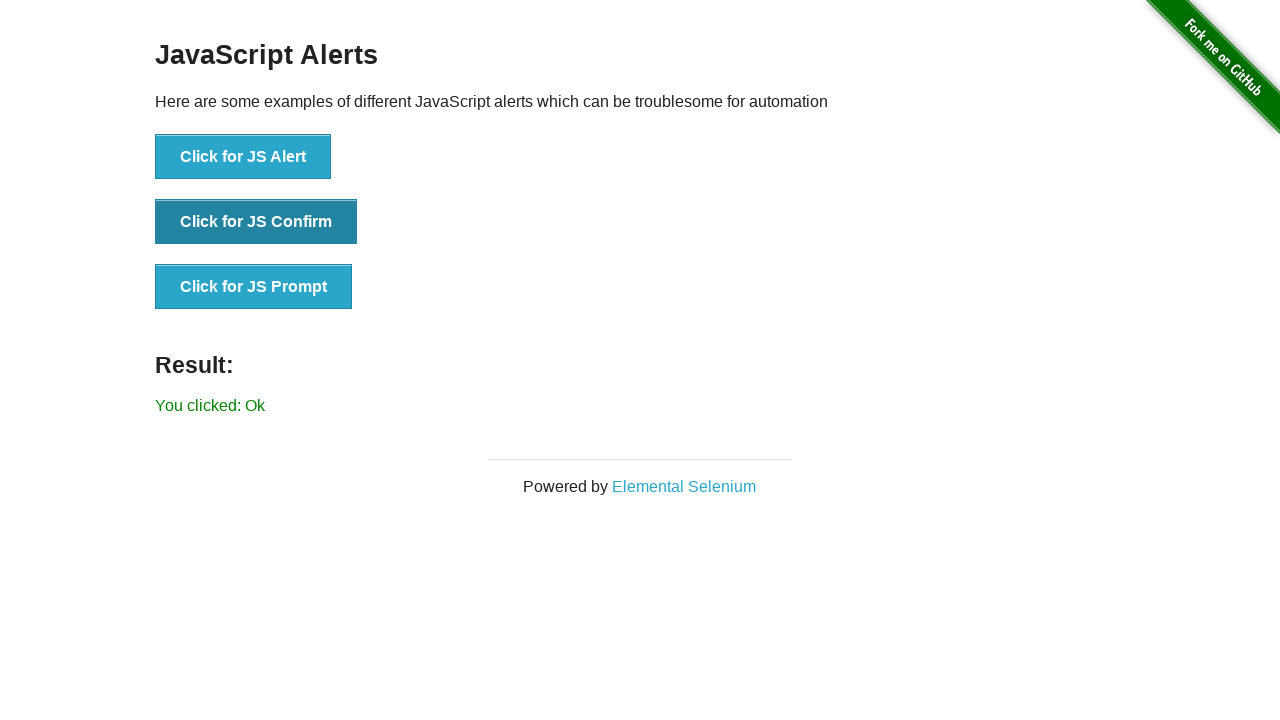

Verified result message is 'You clicked: Ok' after accepting alert
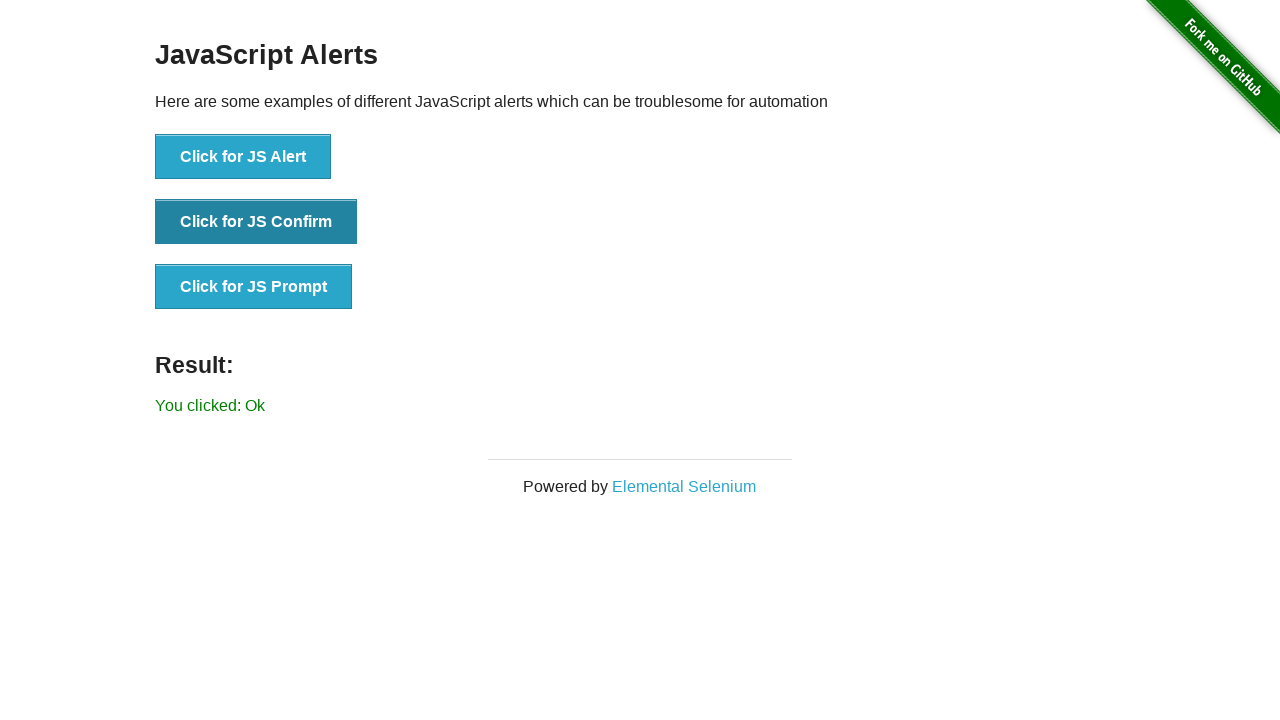

Set up dialog handler to dismiss the second confirm alert
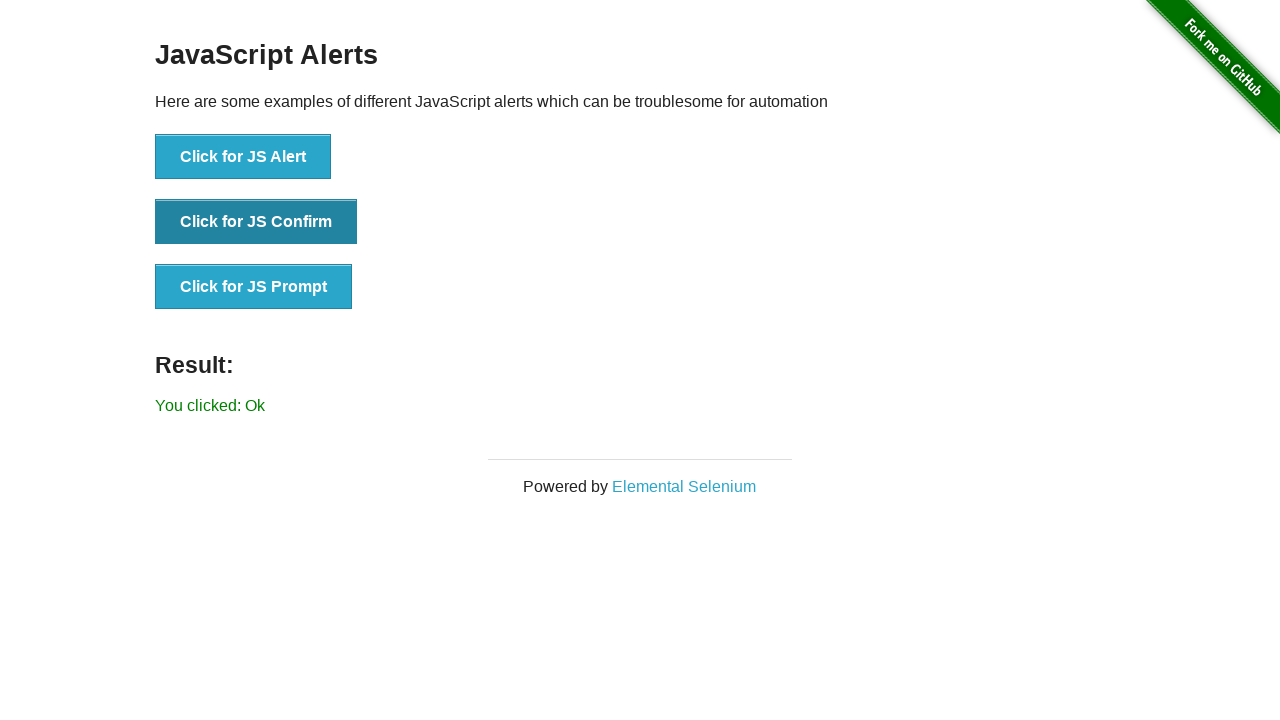

Clicked button again to trigger second confirm alert at (256, 222) on xpath=//*[@id='content']/div/ul/li[2]/button
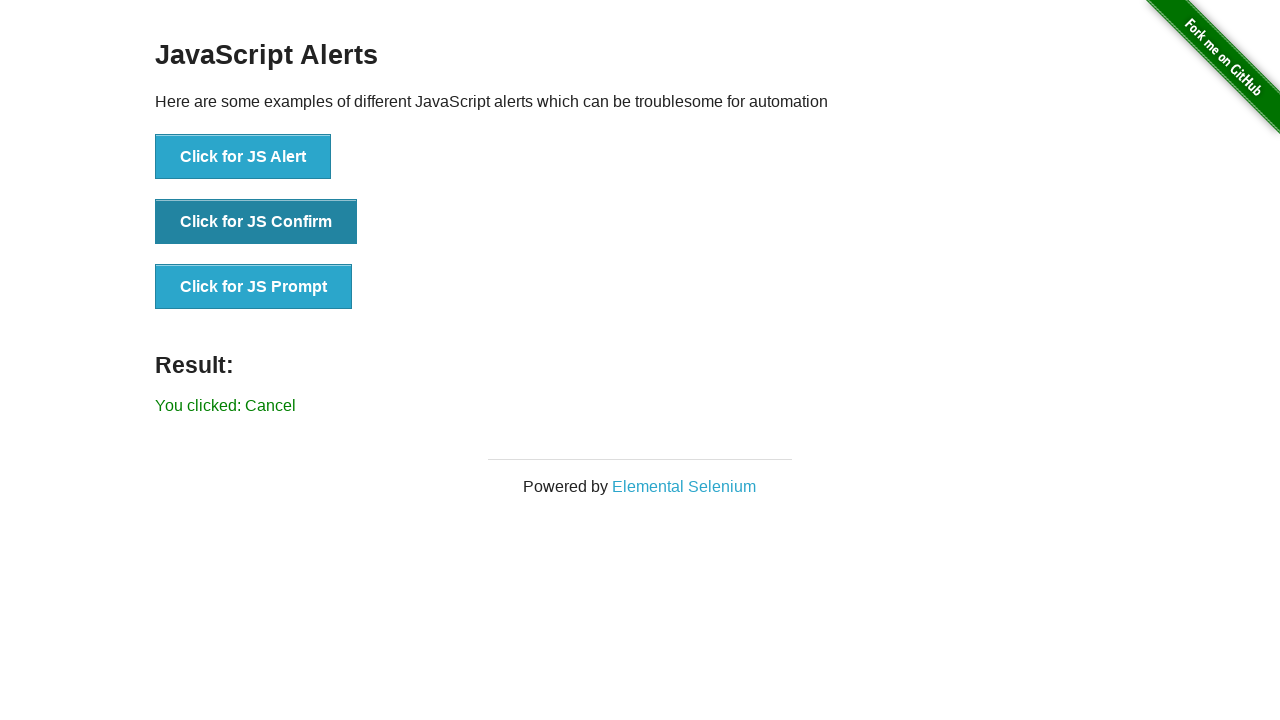

Retrieved result text content after dismissing alert
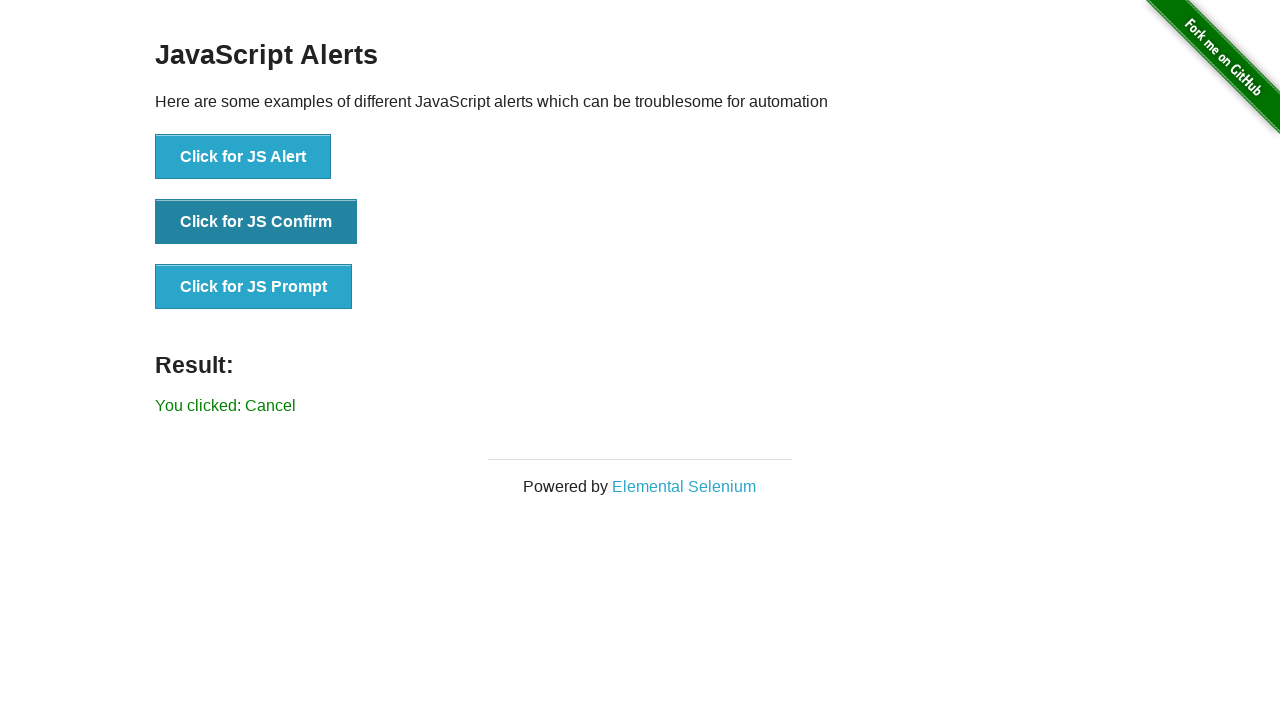

Verified result message is 'You clicked: Cancel' after dismissing alert
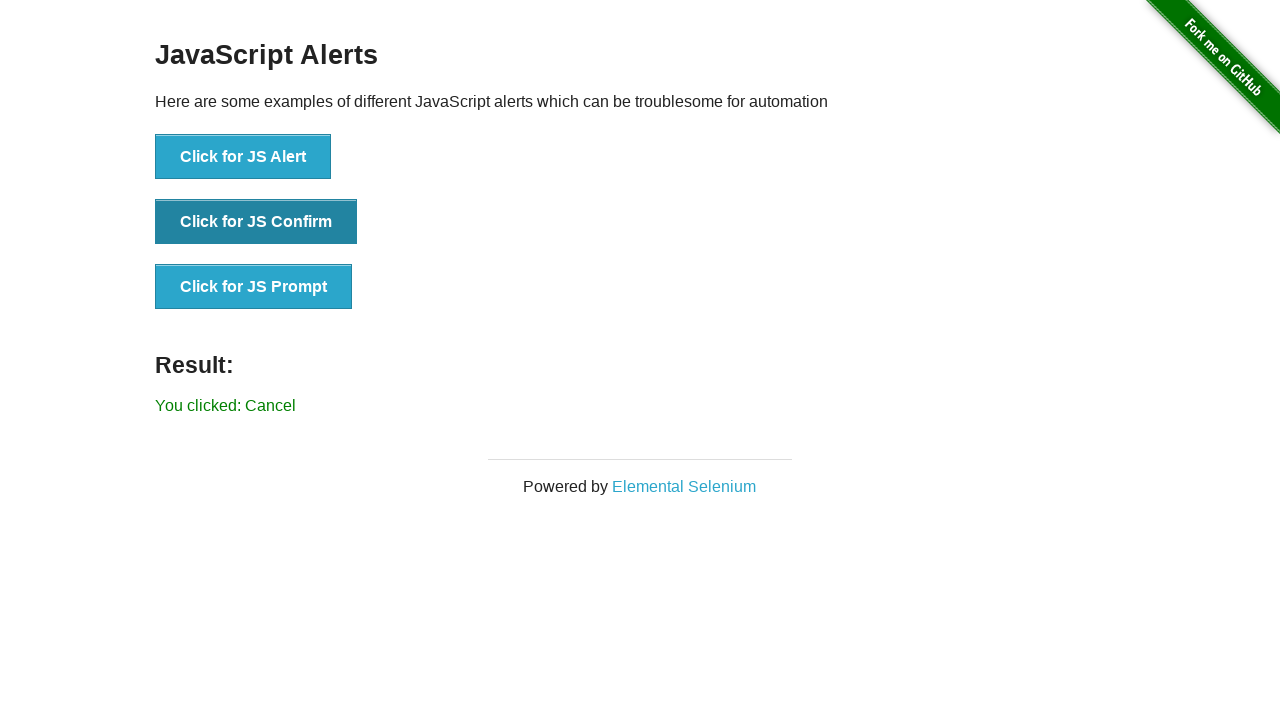

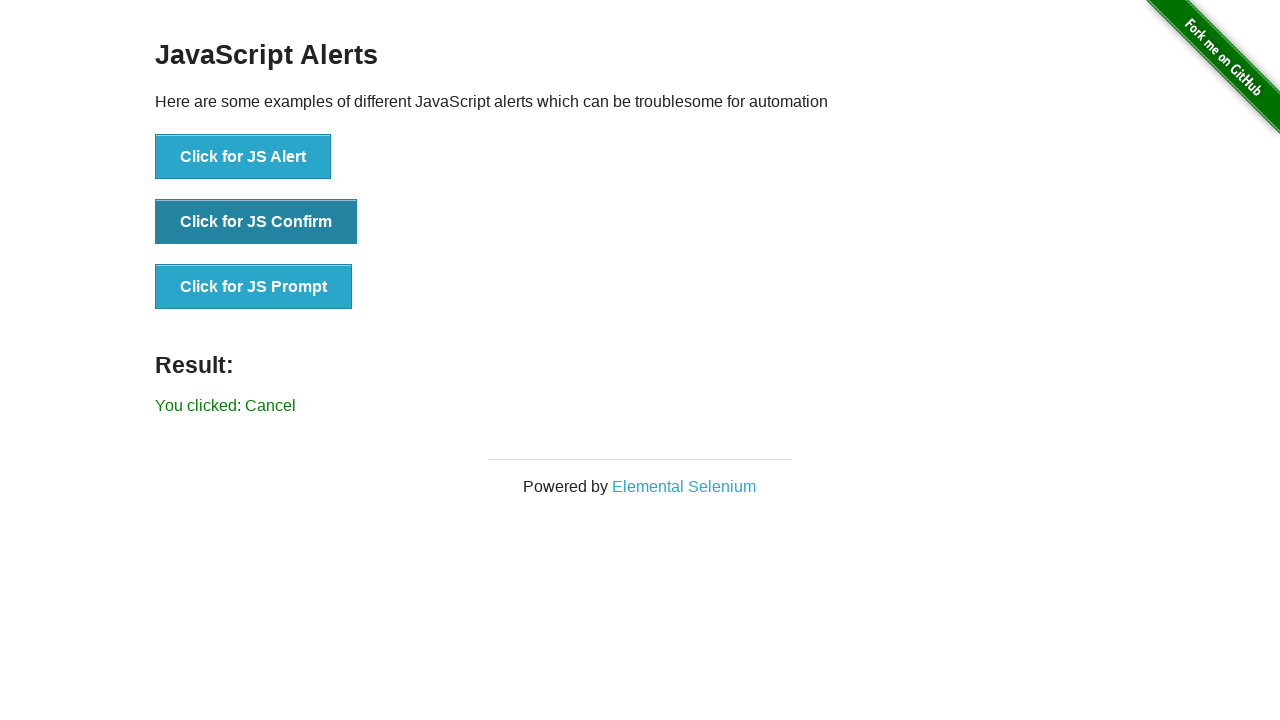